Navigates to datepicker page and interacts with the date selection calendar

Starting URL: http://demo.automationtesting.in/Datepicker.html

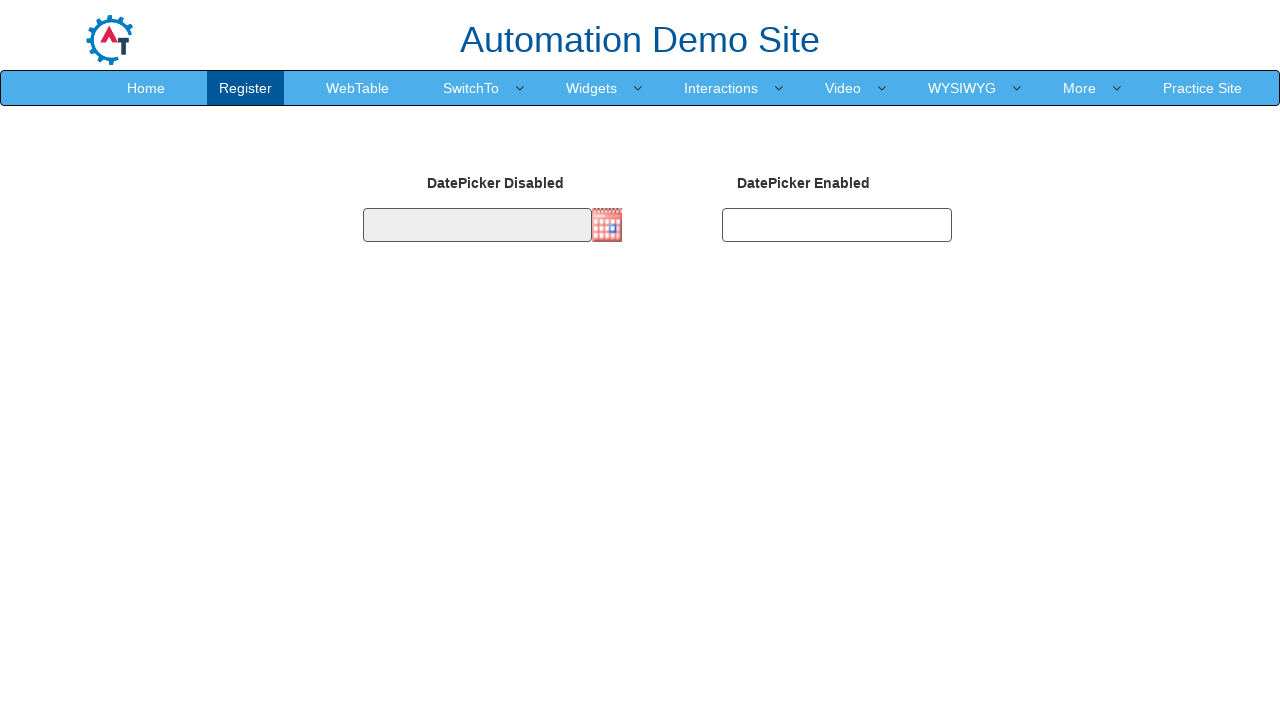

Clicked datepicker image to open calendar at (607, 225) on img.imgdp
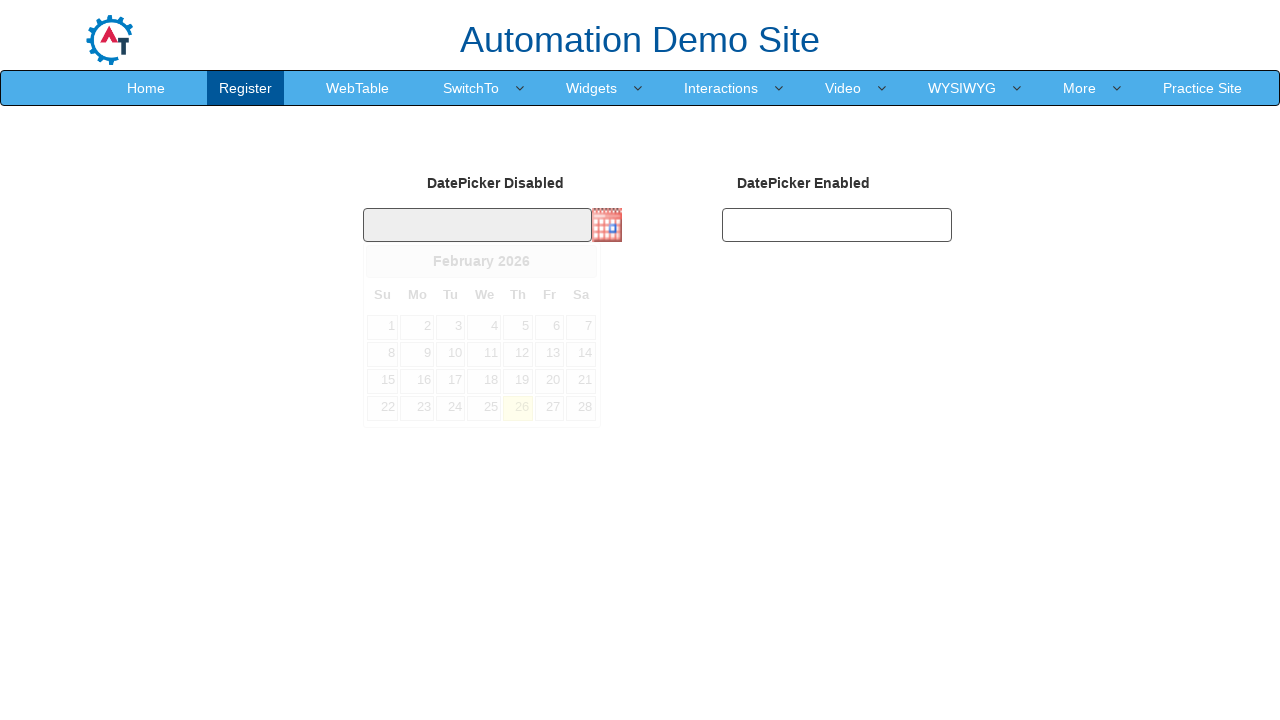

Retrieved current month text from datepicker
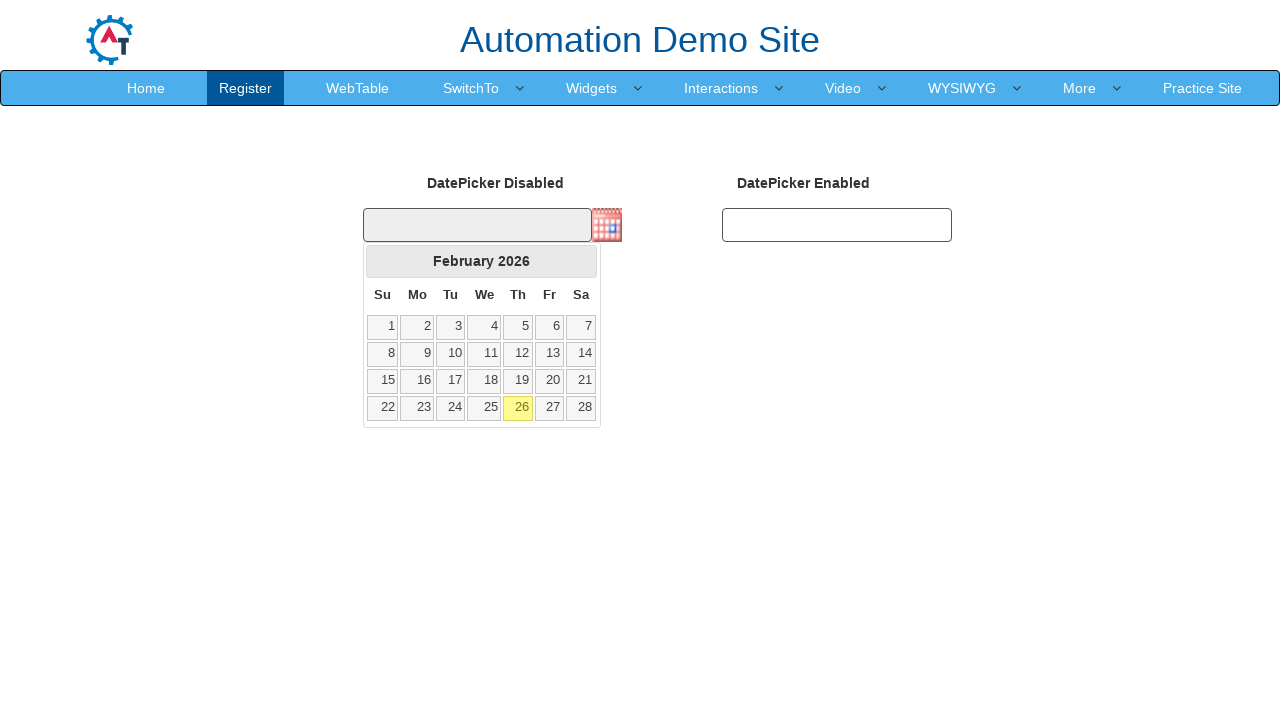

Clicked next button to navigate to May in calendar at (581, 261) on a.ui-datepicker-next
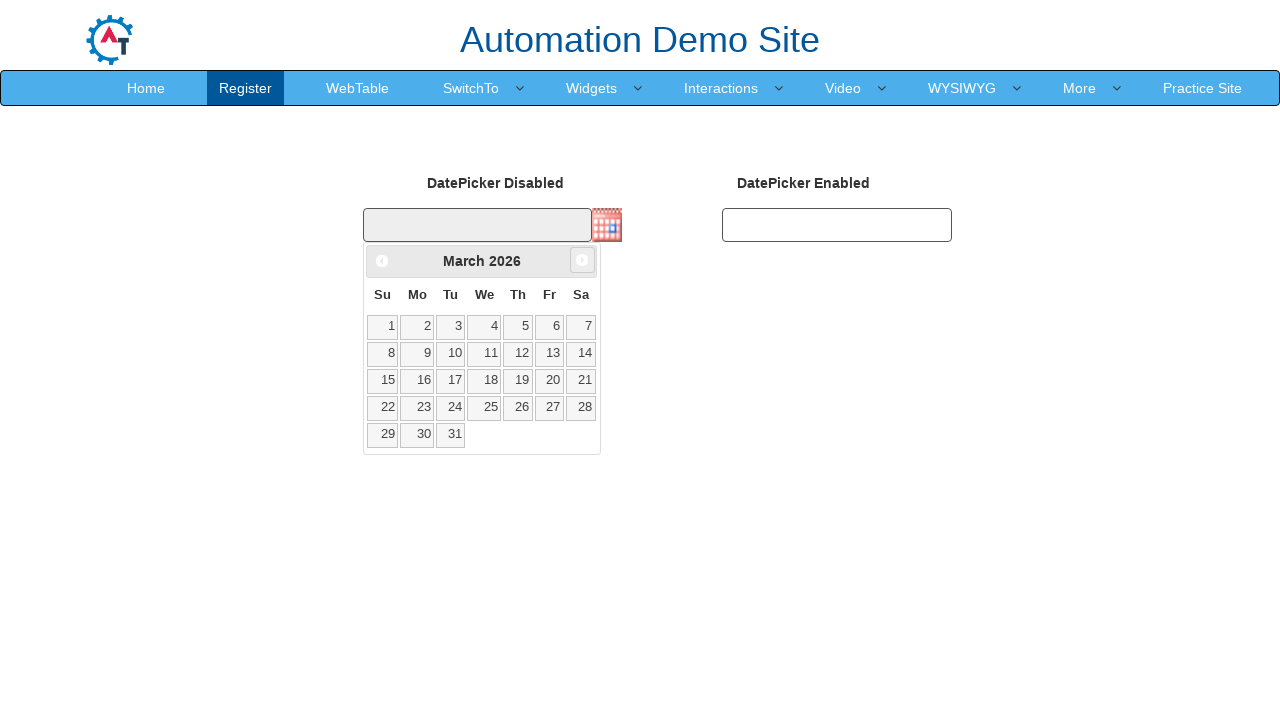

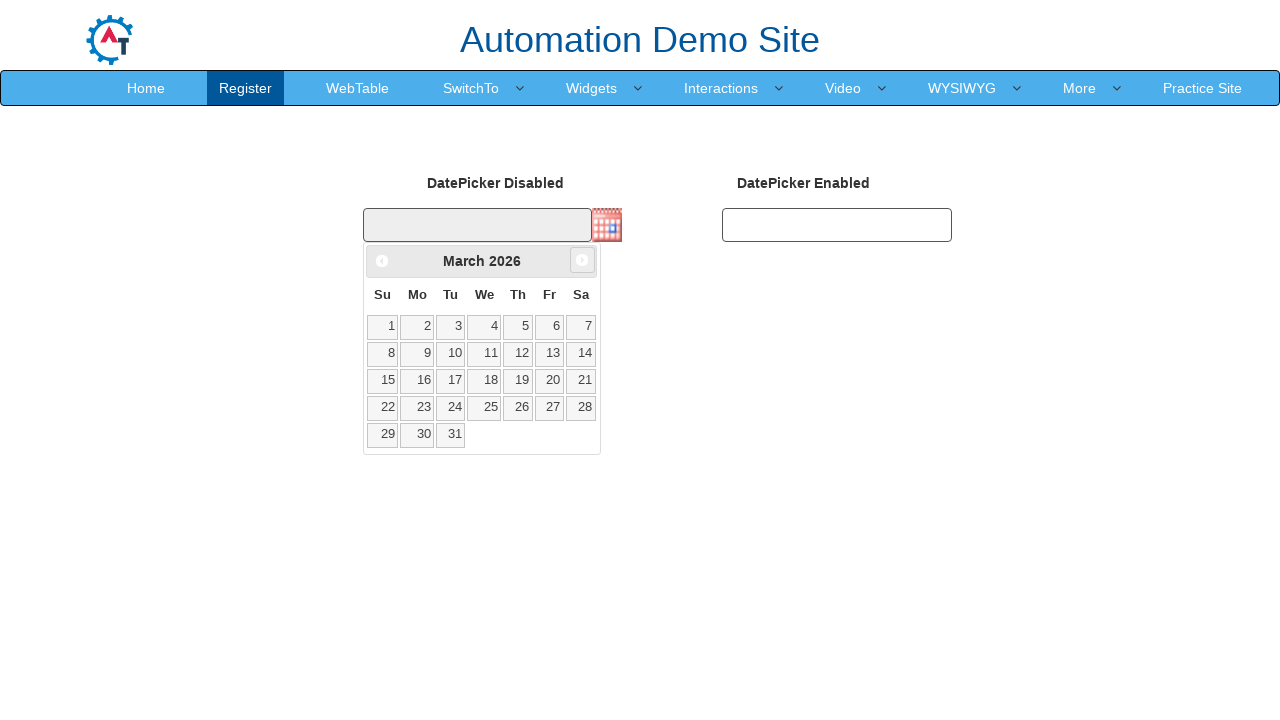